Navigates to a German business exchange platform, clicks the search button, and waits for article listings to load on the page.

Starting URL: https://www.nexxt-change.org/DE/Verkaufsangebot/inhalt.html

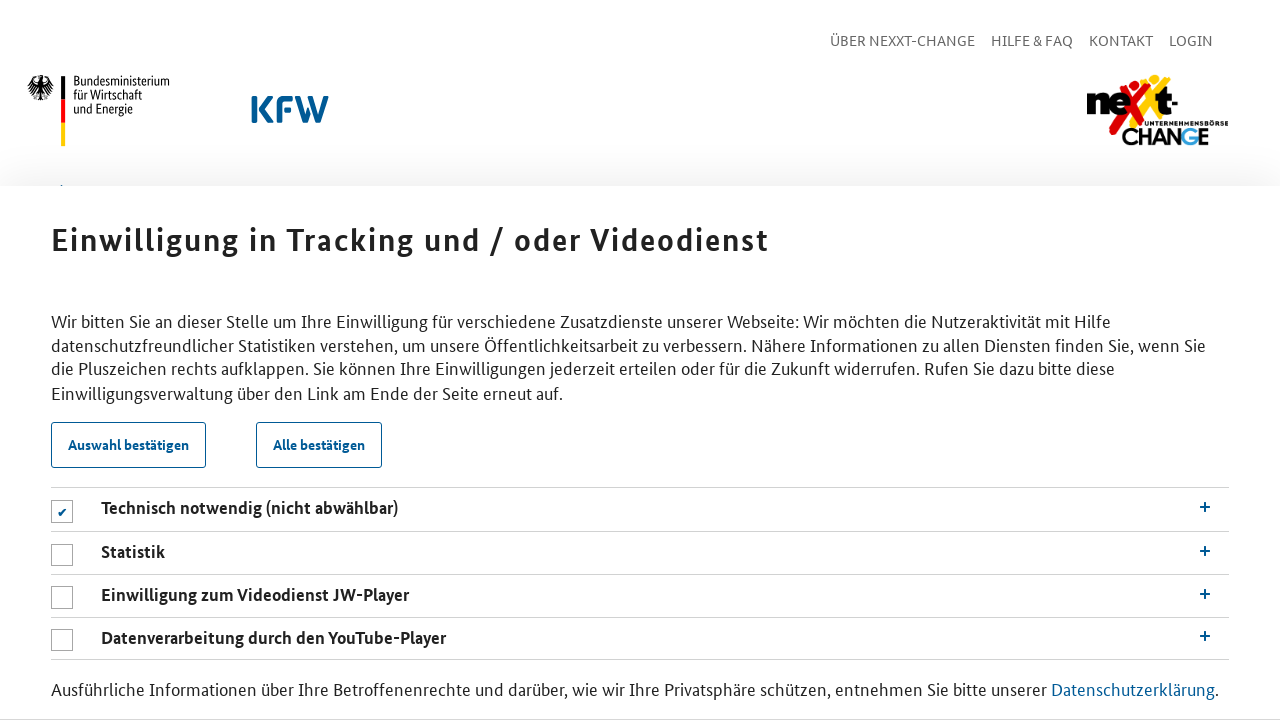

Waited for page to load (networkidle state)
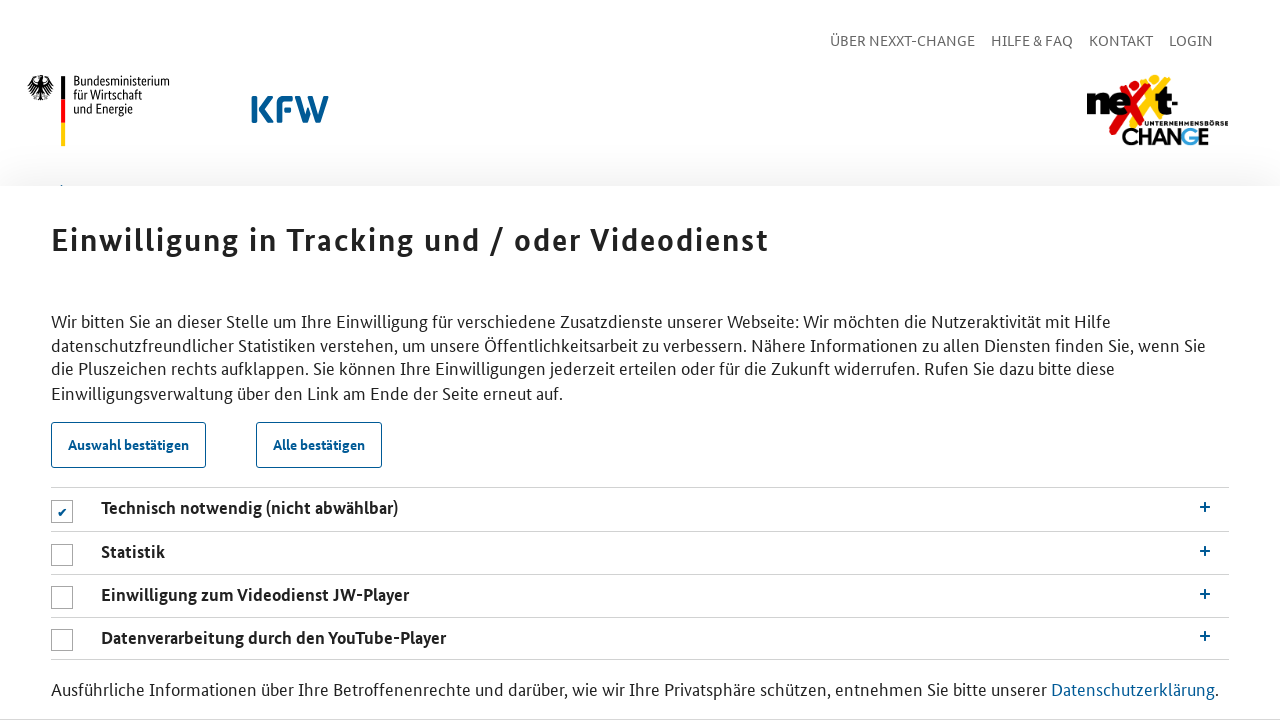

Clicked the Search (Suchen) button at (98, 22) on button[value='Suchen']
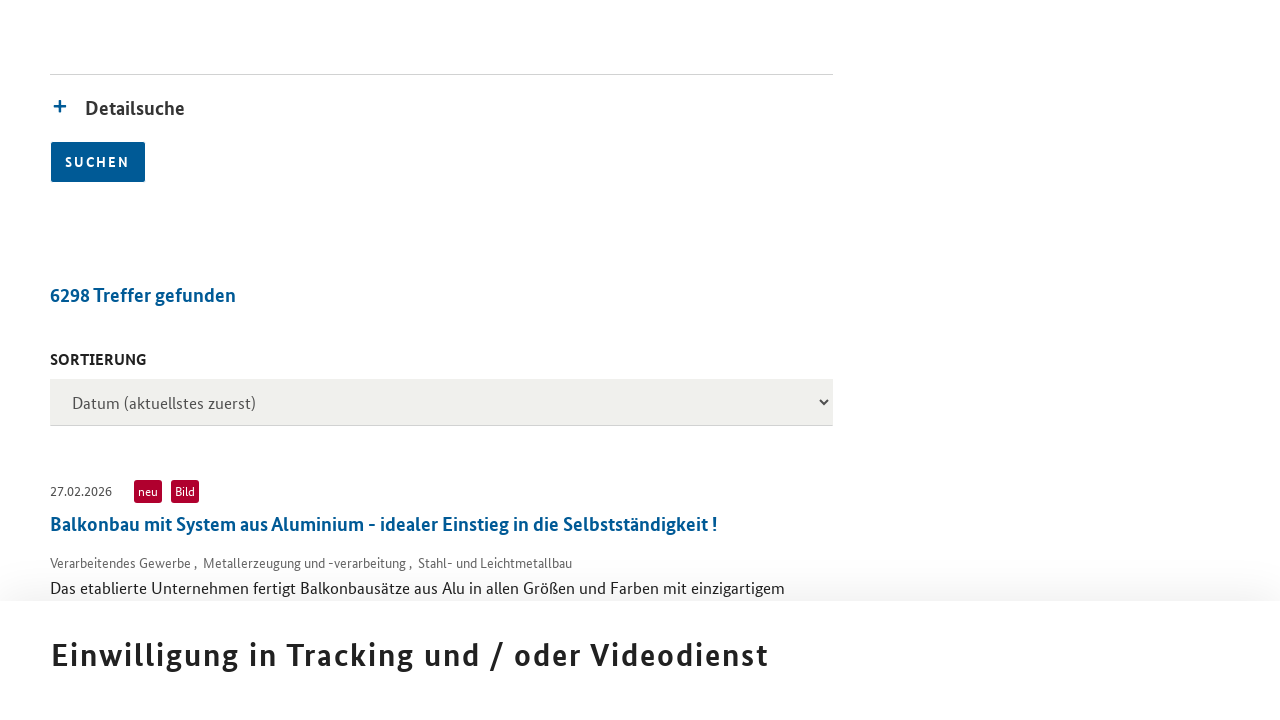

Article listings loaded on the page
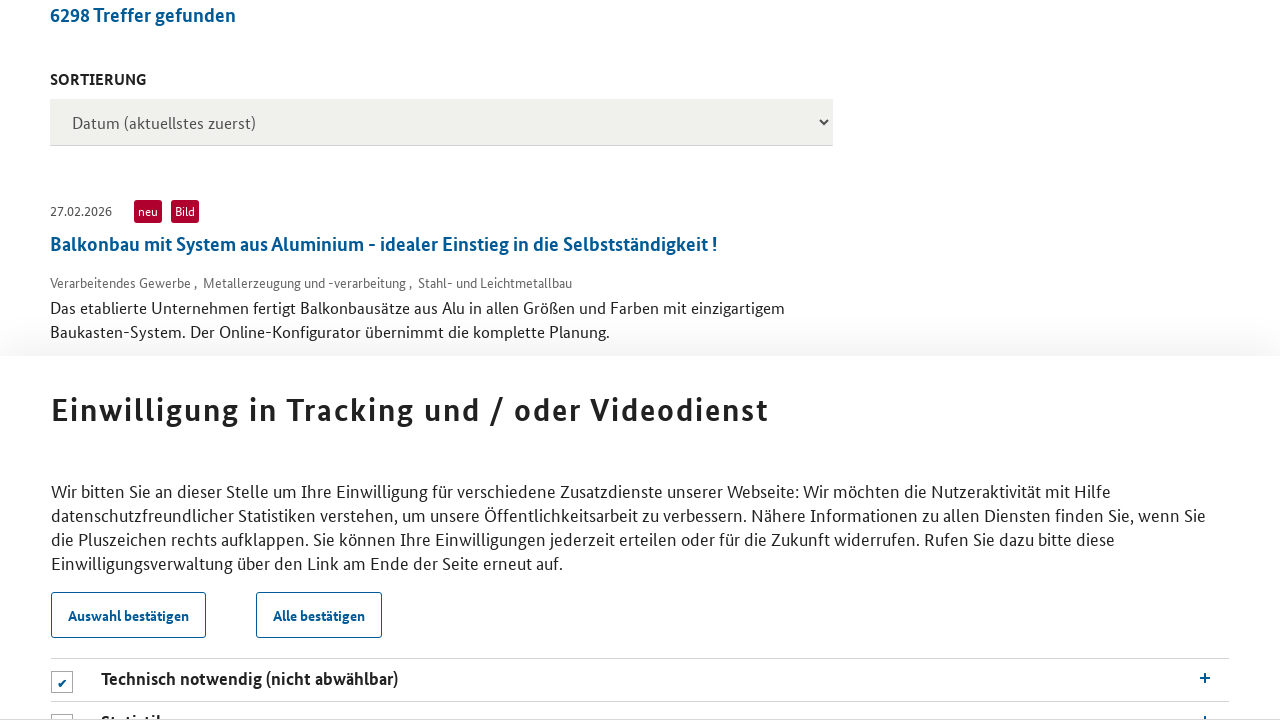

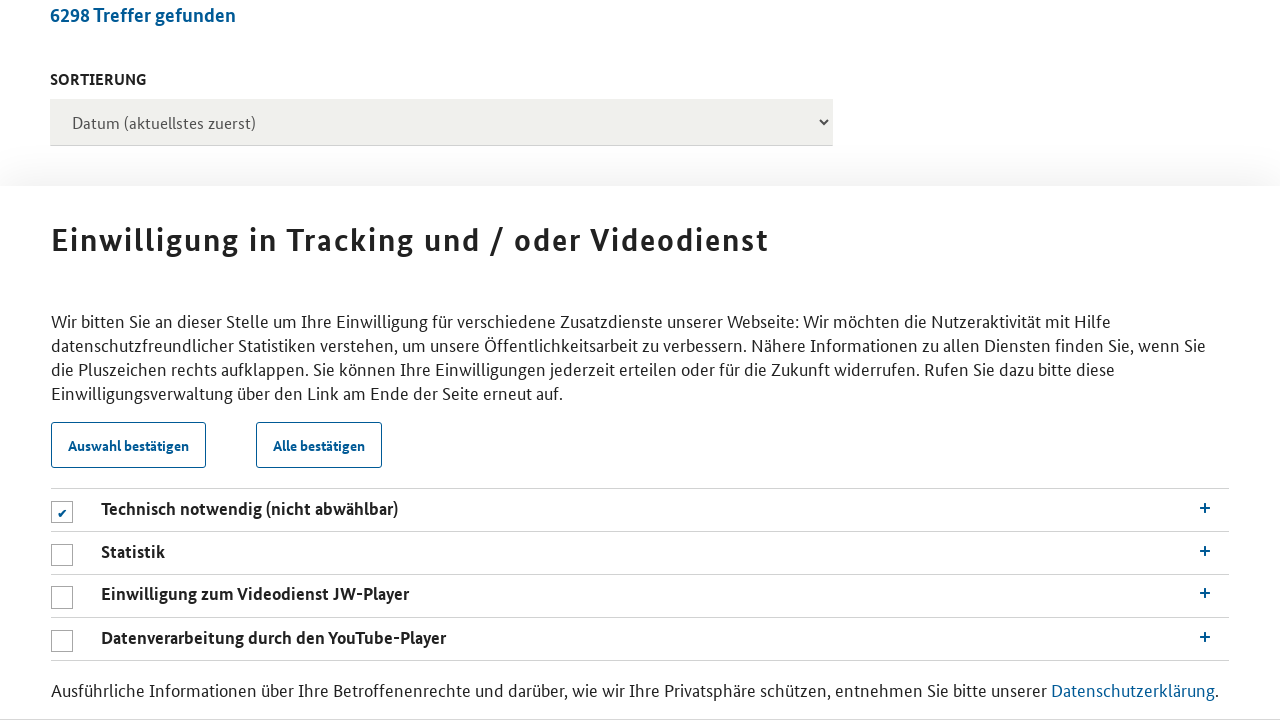